Tests clicking on a collapsible section, waiting for it to expand fully, then clicking on the about link within the expanded section

Starting URL: https://eviltester.github.io/synchole/collapseable.html

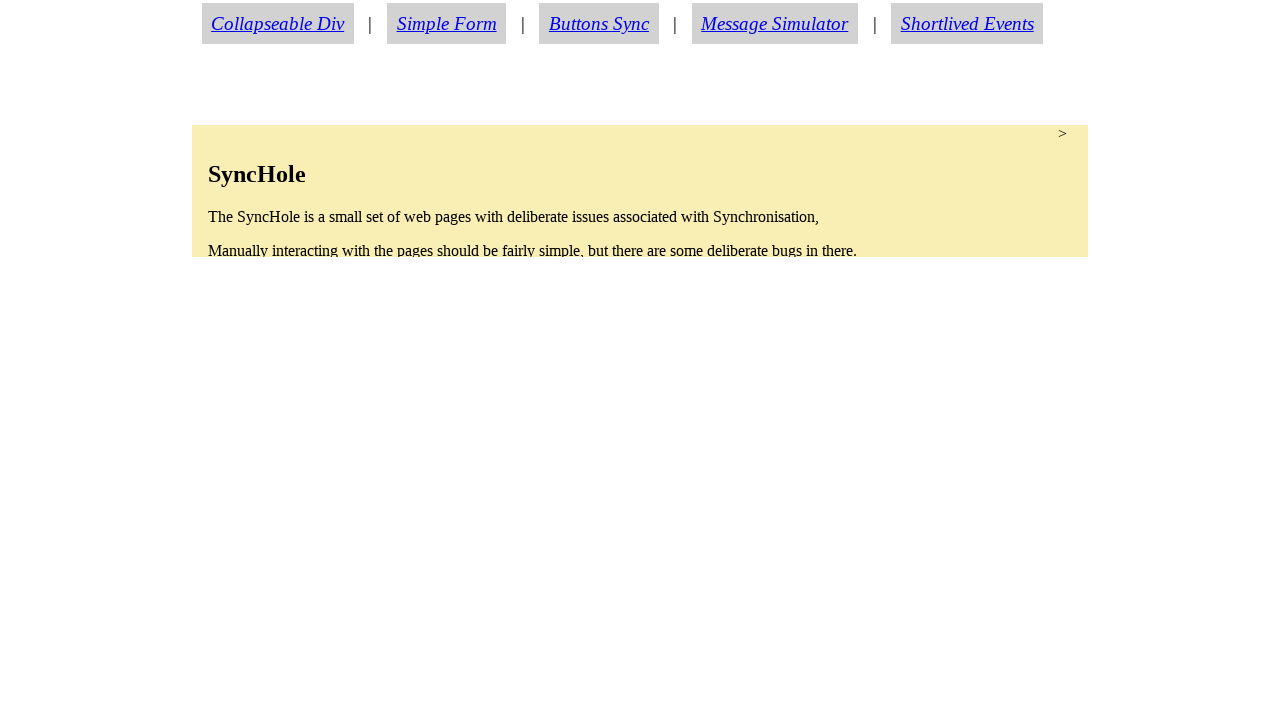

Clicked on collapsible section to expand it at (640, 191) on section.condense
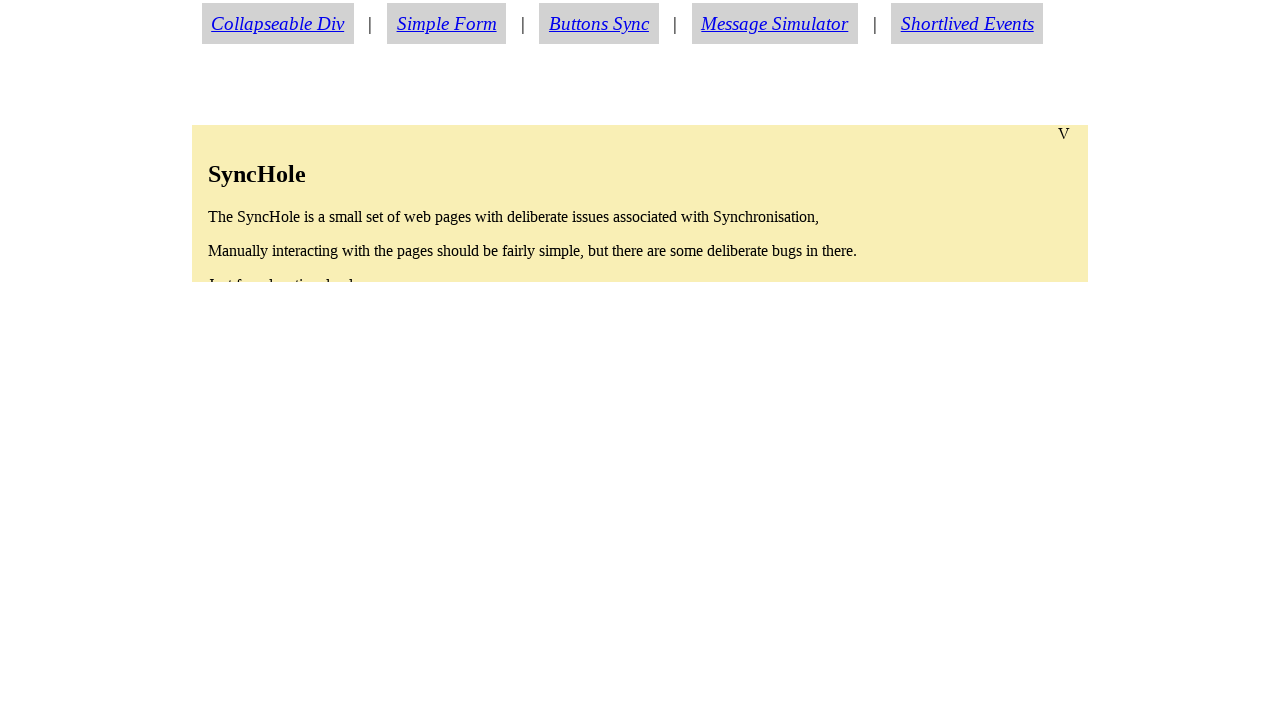

Waited 1000ms for expansion animation to complete
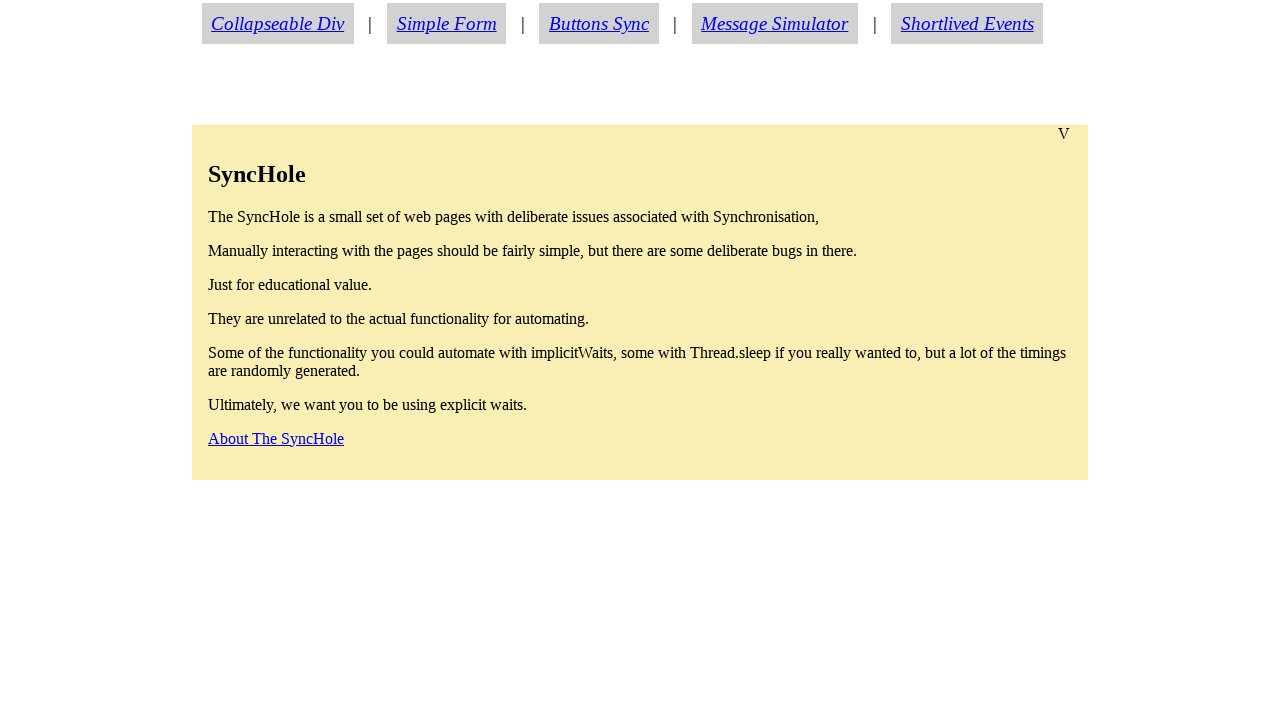

Clicked about link within expanded section at (276, 438) on a#aboutlink
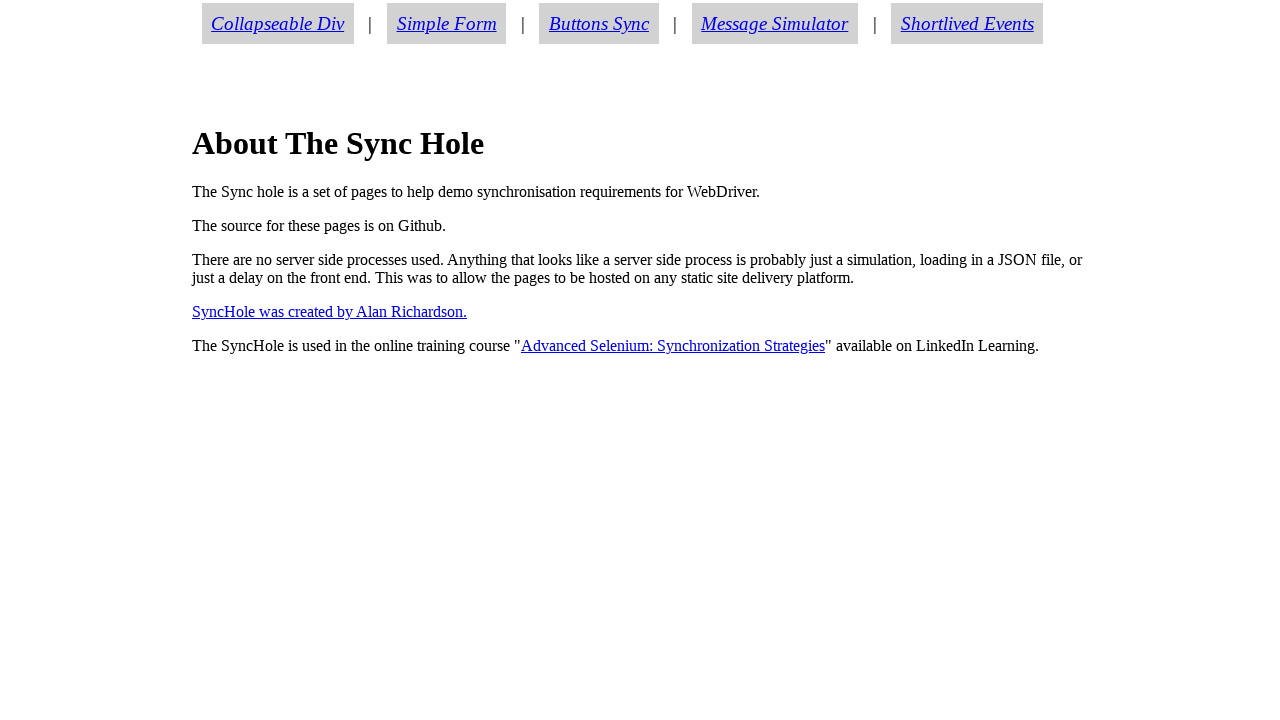

Verified navigation to about.html page
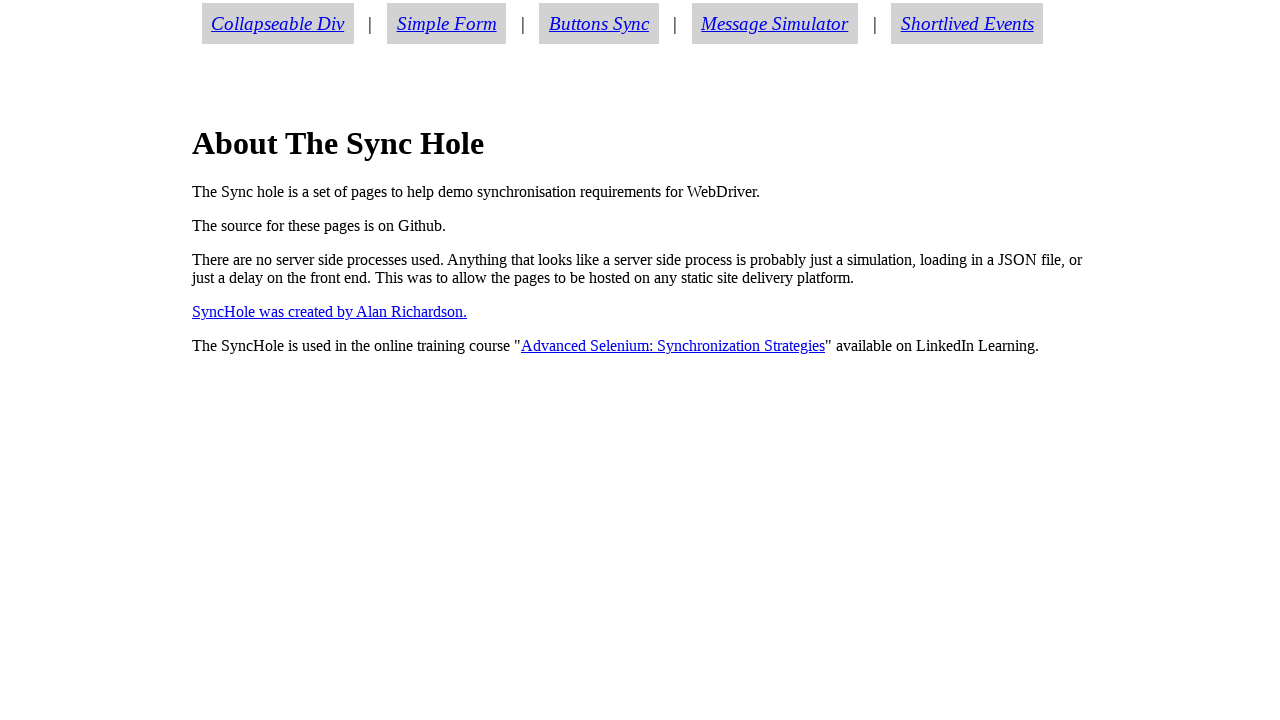

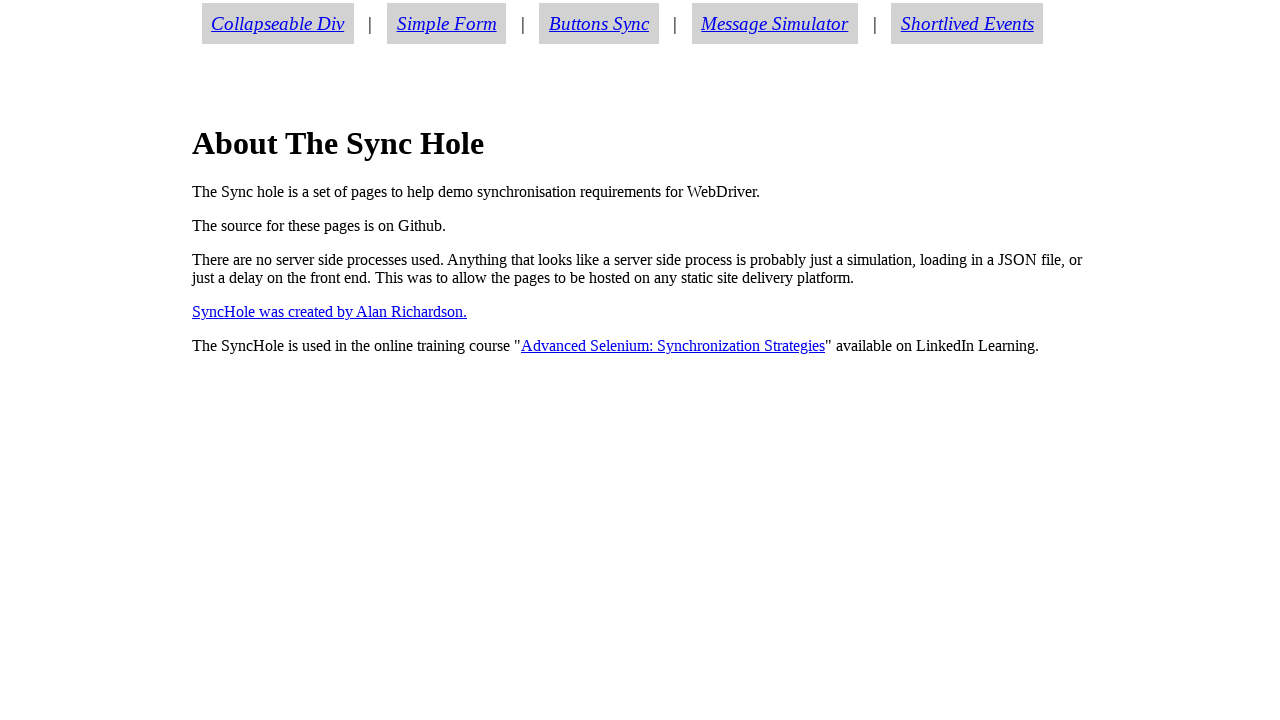